Tests dynamic control visibility by toggling a checkbox's visibility twice and then selecting it when visible

Starting URL: https://training-support.net/webelements/dynamic-controls

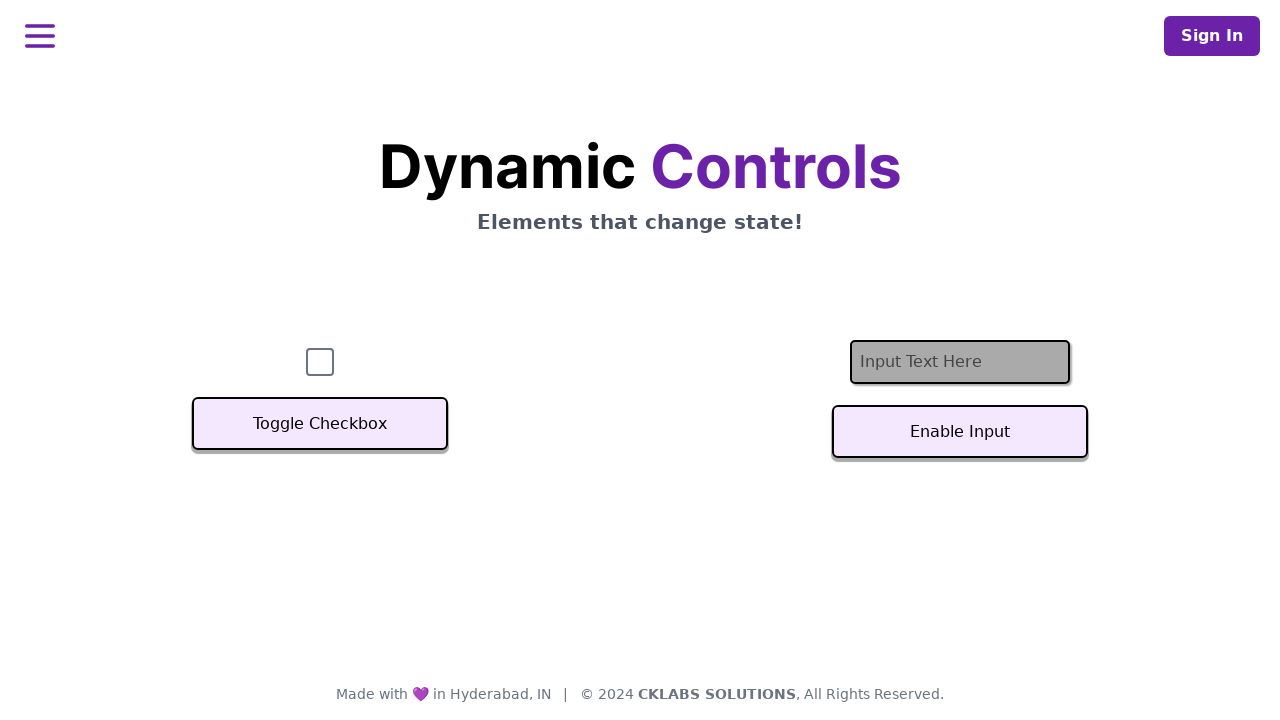

Navigated to dynamic controls test page
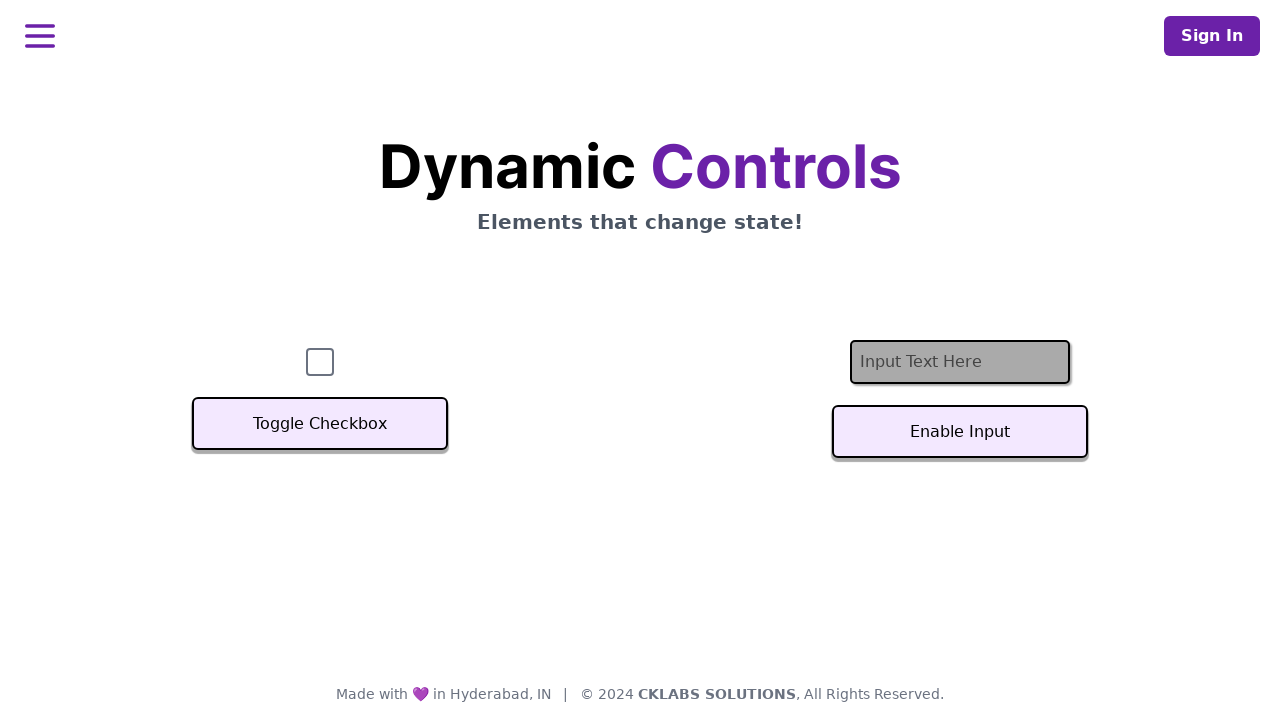

Located checkbox and toggle button elements
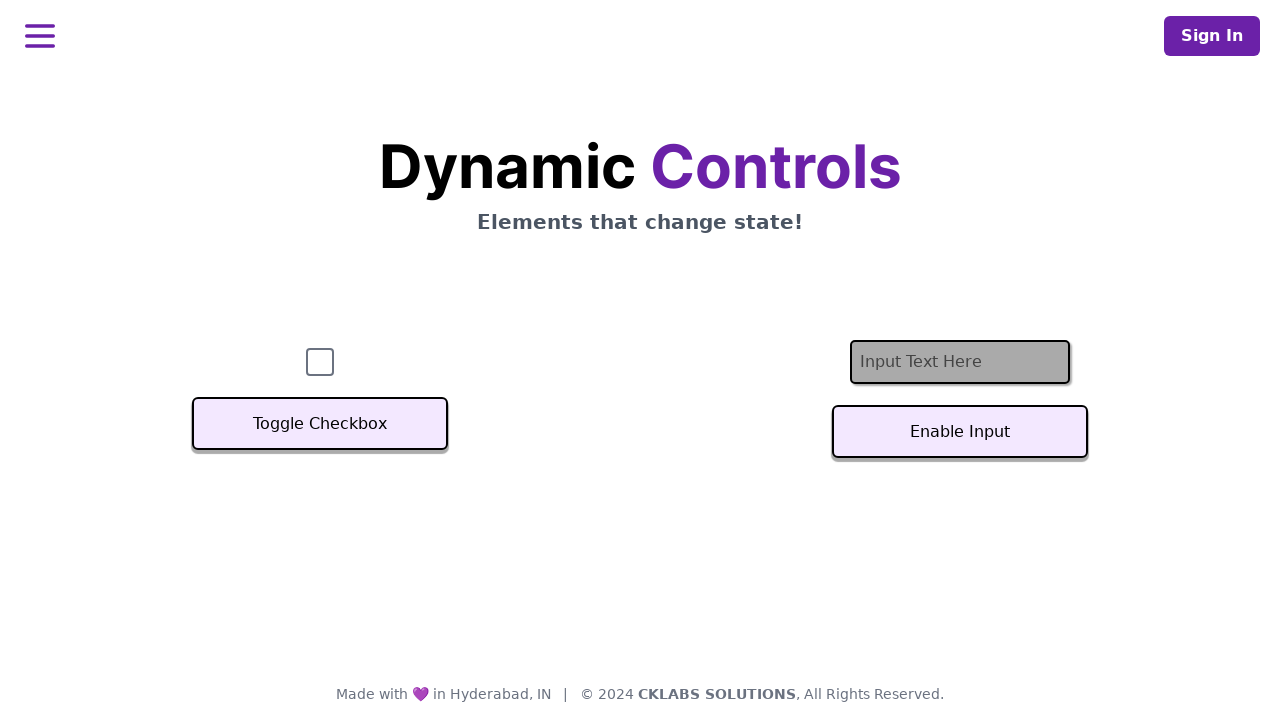

Clicked toggle button to hide checkbox at (320, 424) on text='Toggle Checkbox'
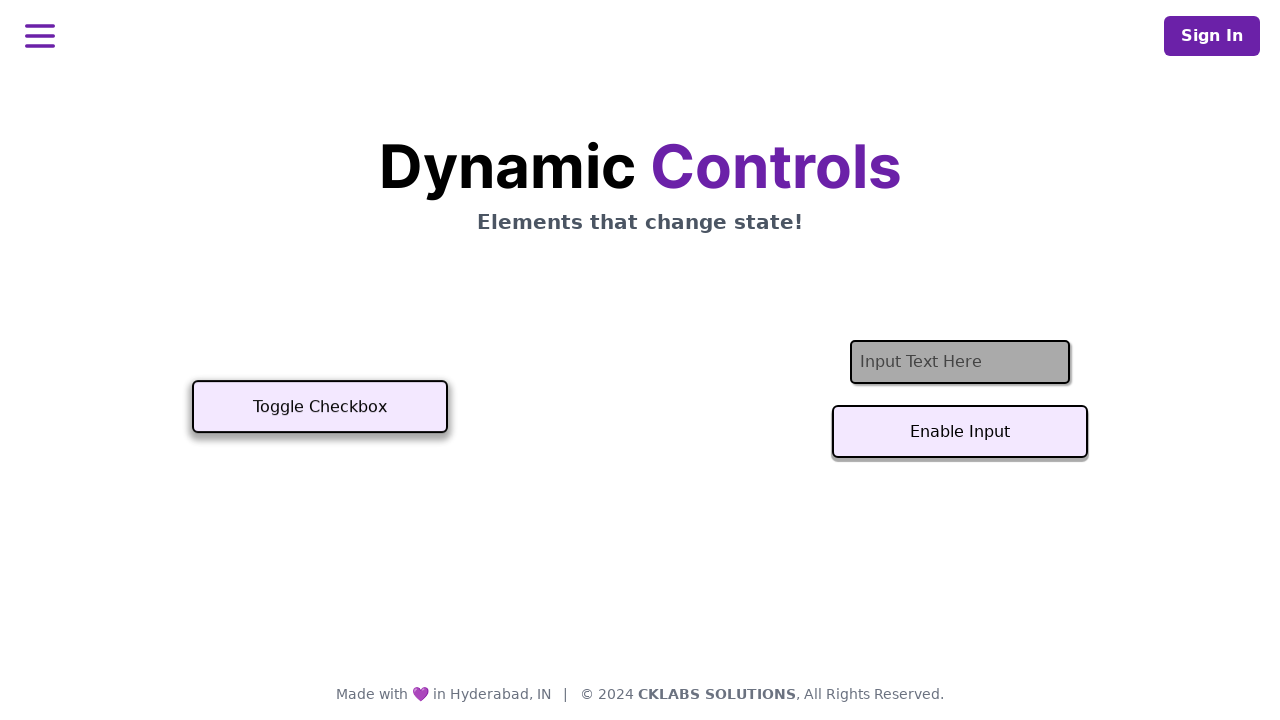

Checkbox is now hidden
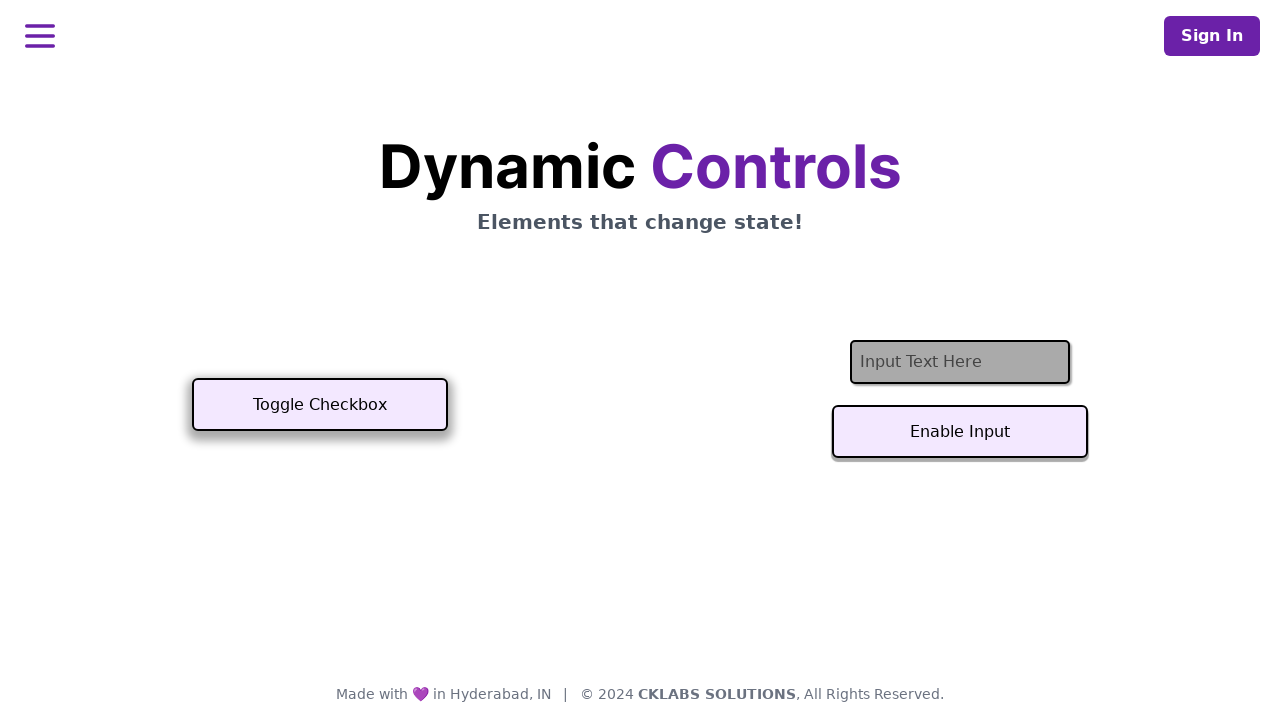

Clicked toggle button to show checkbox at (320, 405) on text='Toggle Checkbox'
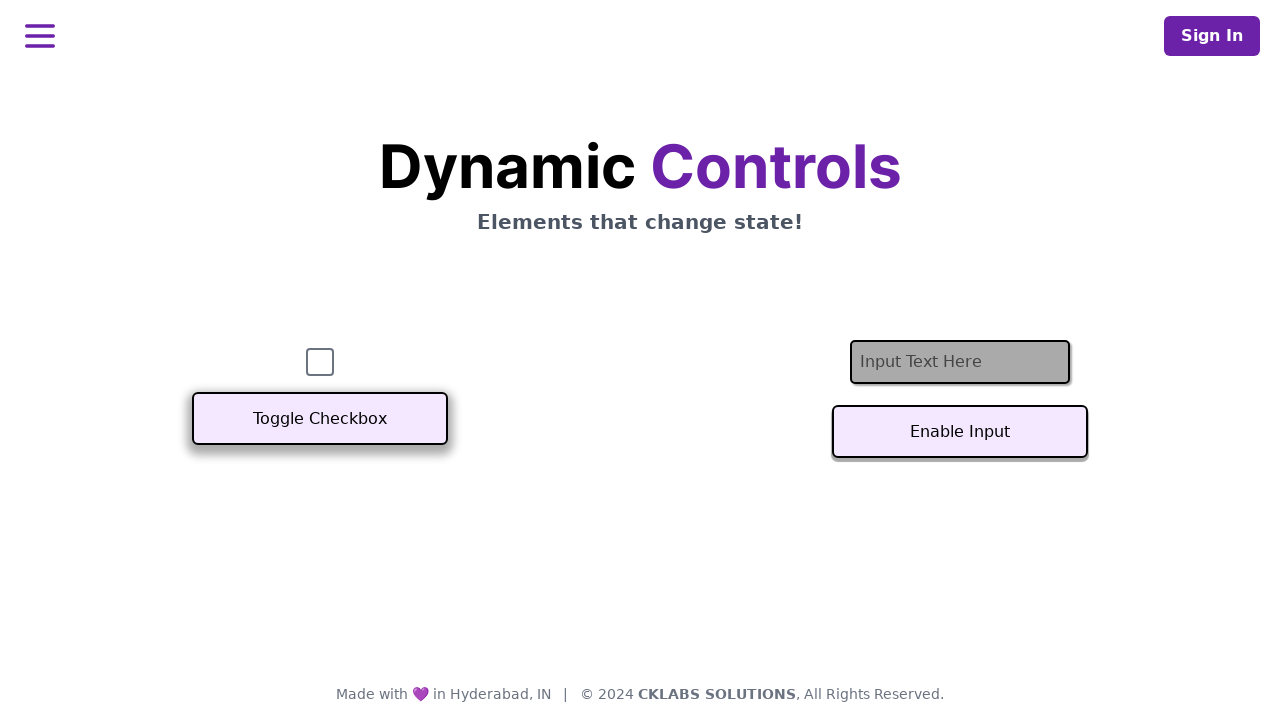

Checkbox is now visible again
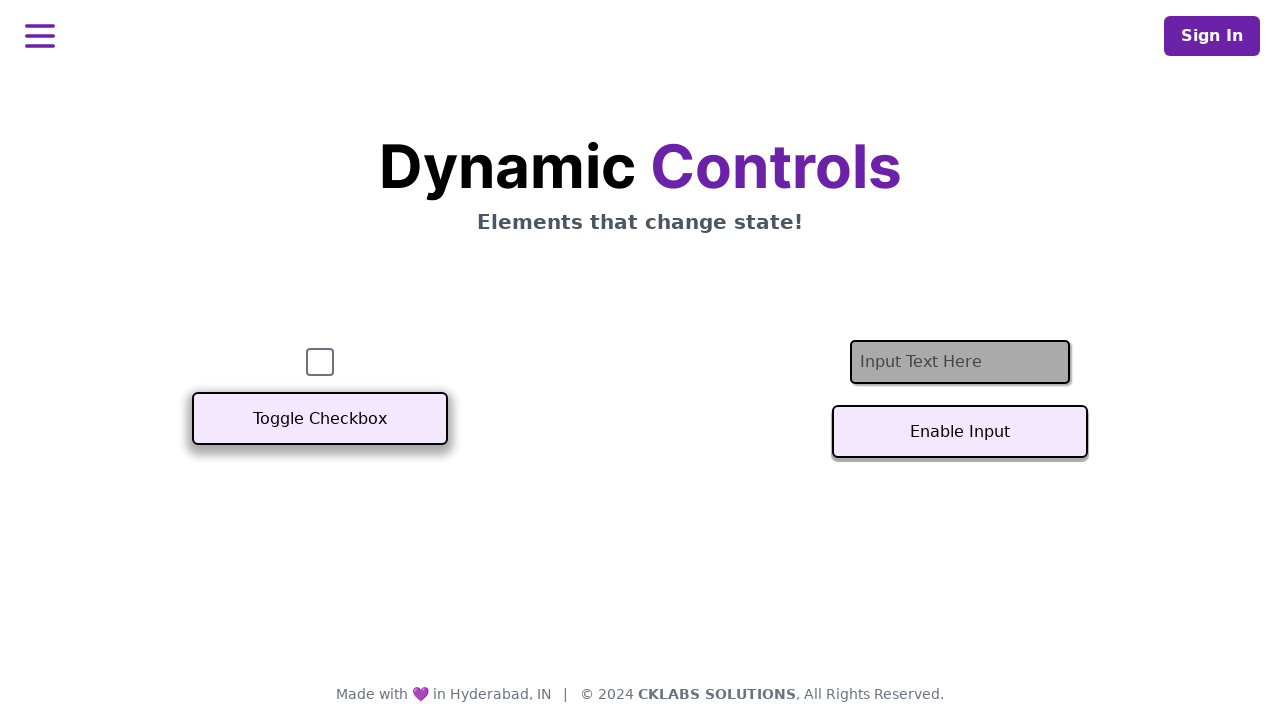

Clicked checkbox to select it at (320, 362) on #checkbox
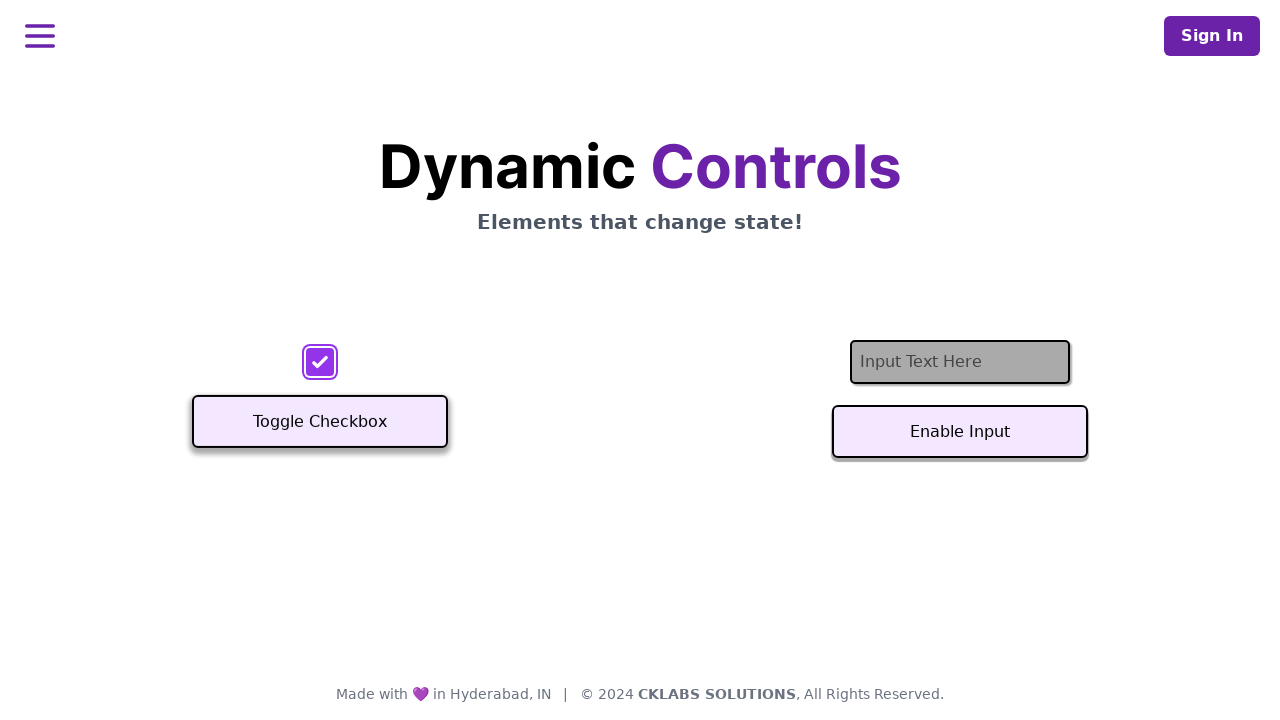

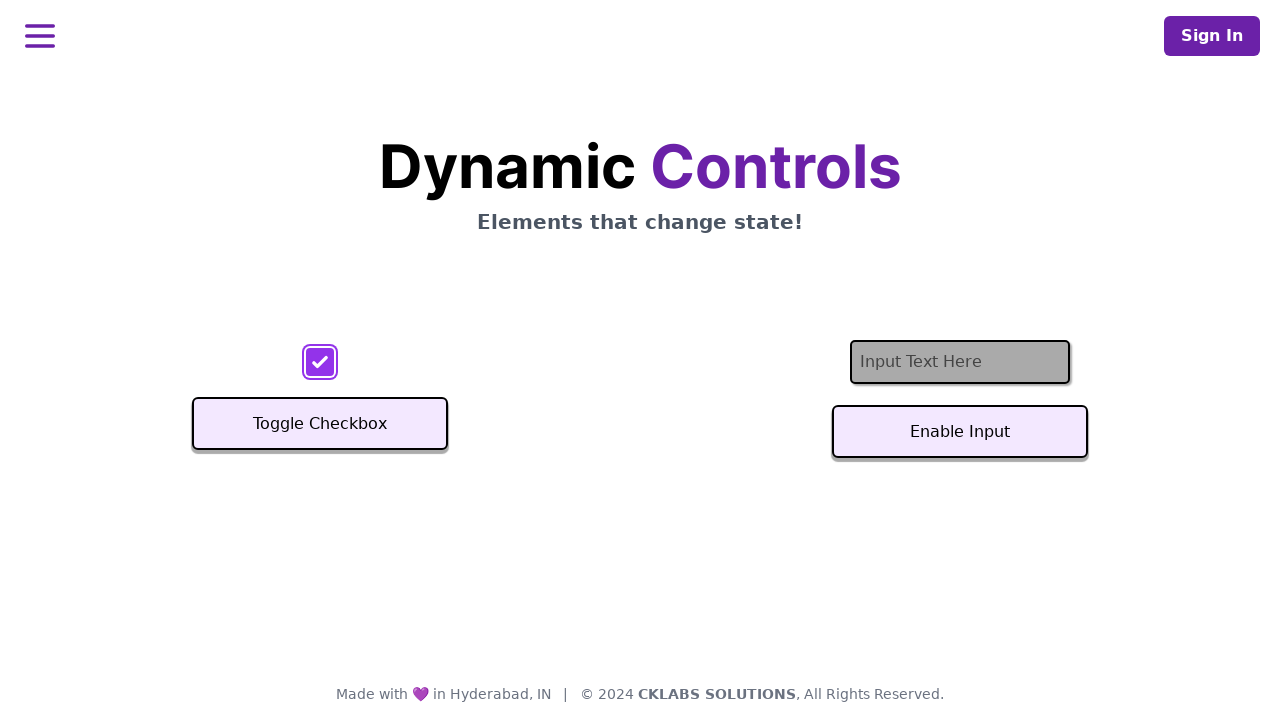